Tests text box form functionality on DemoQA by filling in user name, email, current address, and permanent address fields, then submitting the form.

Starting URL: https://demoqa.com/text-box

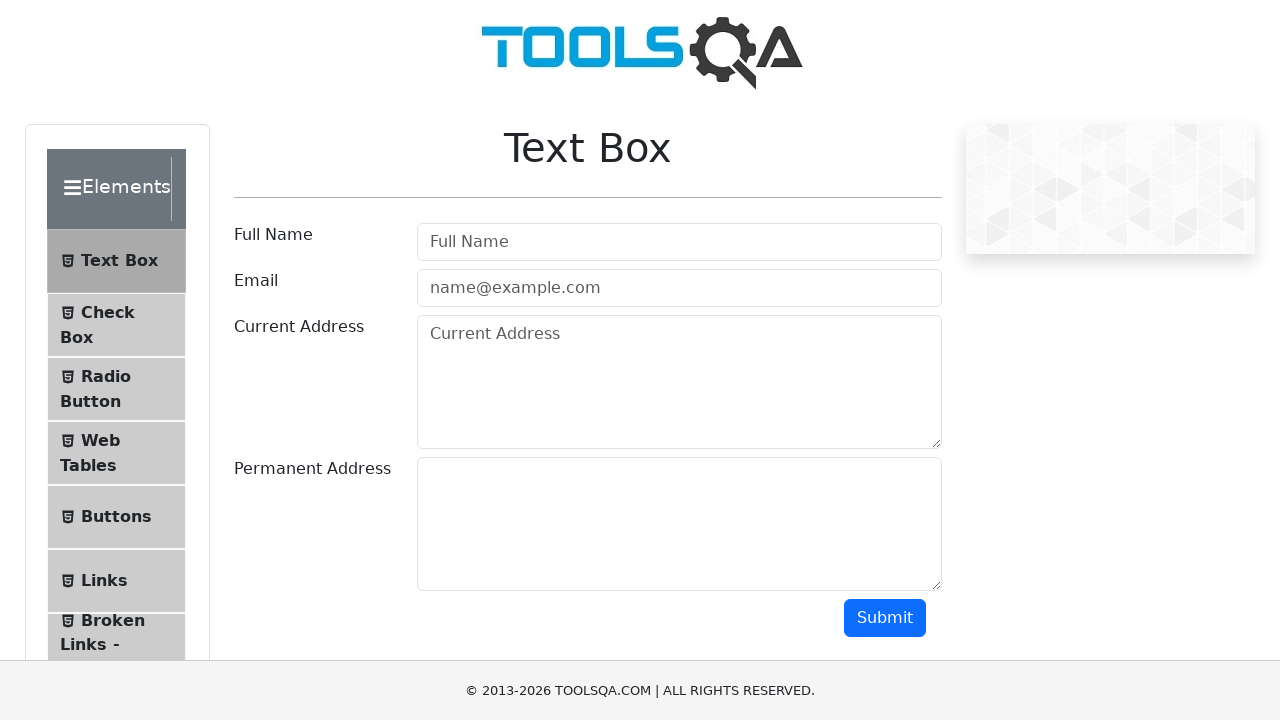

Filled userName field with 'deeksha kashyap' on #userName
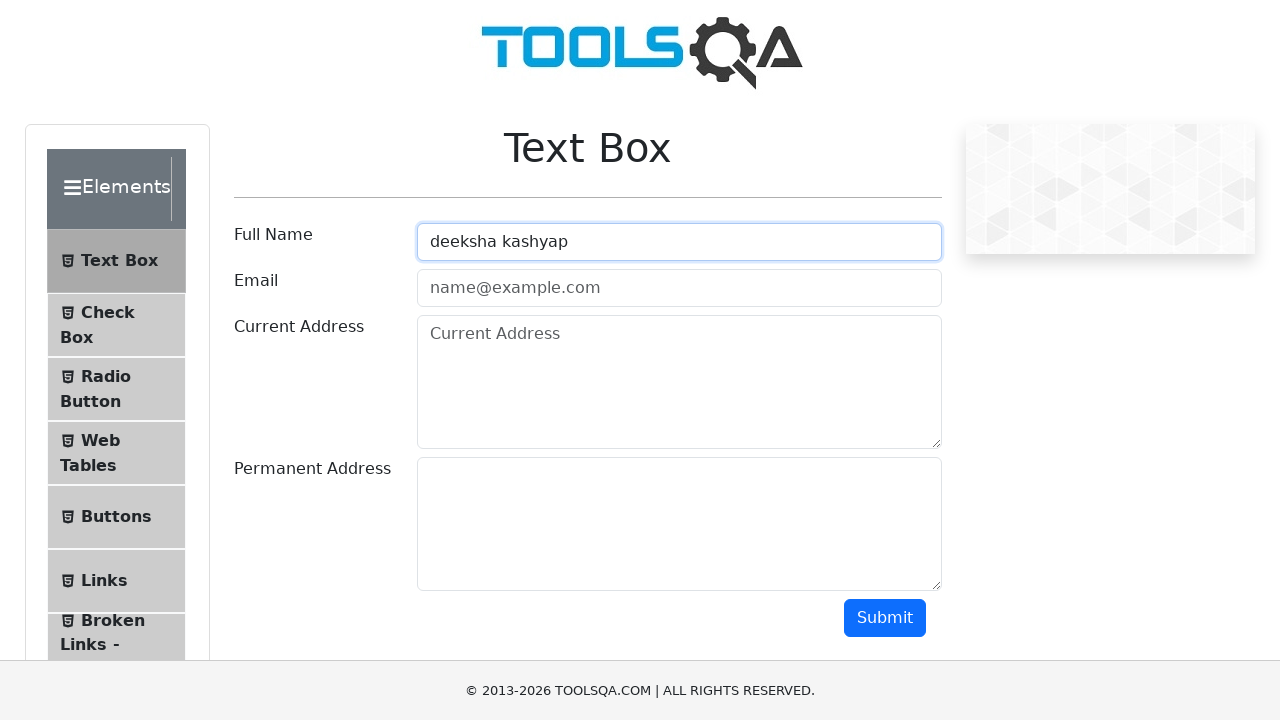

Filled userEmail field with 'deeksha@gmail.in' on #userEmail
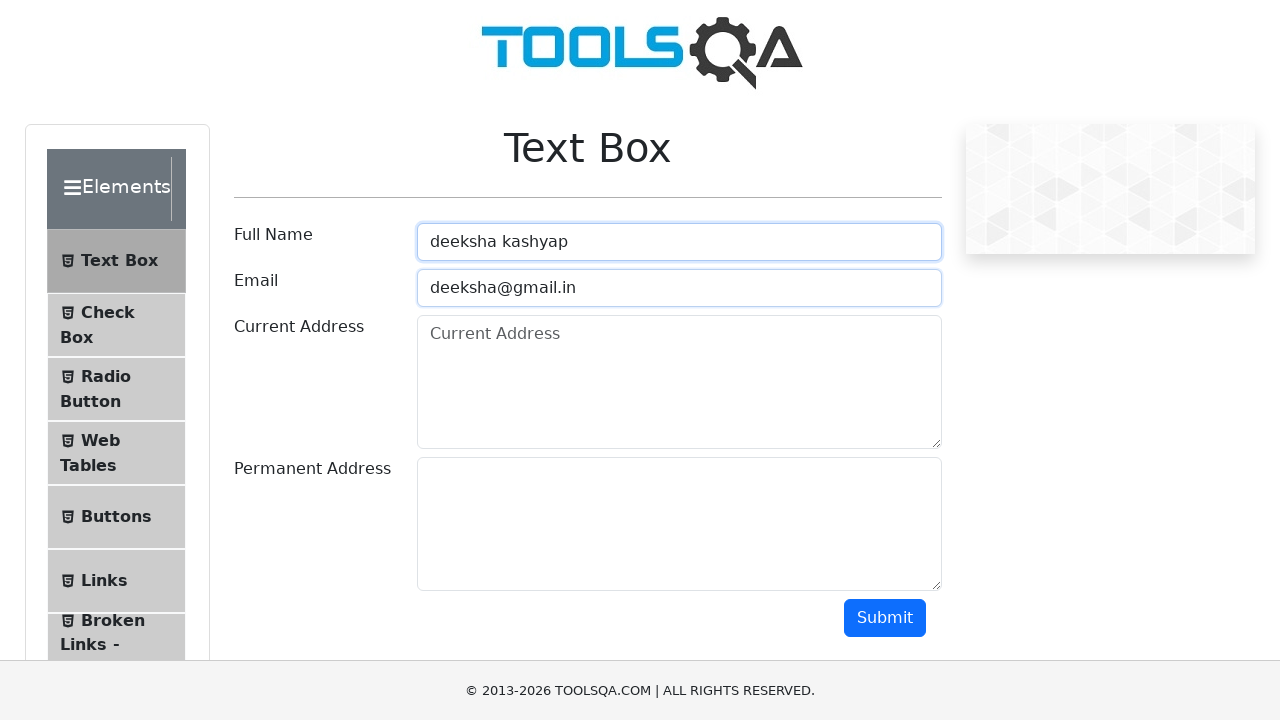

Filled currentAddress field with 'ion digital zone' on #currentAddress
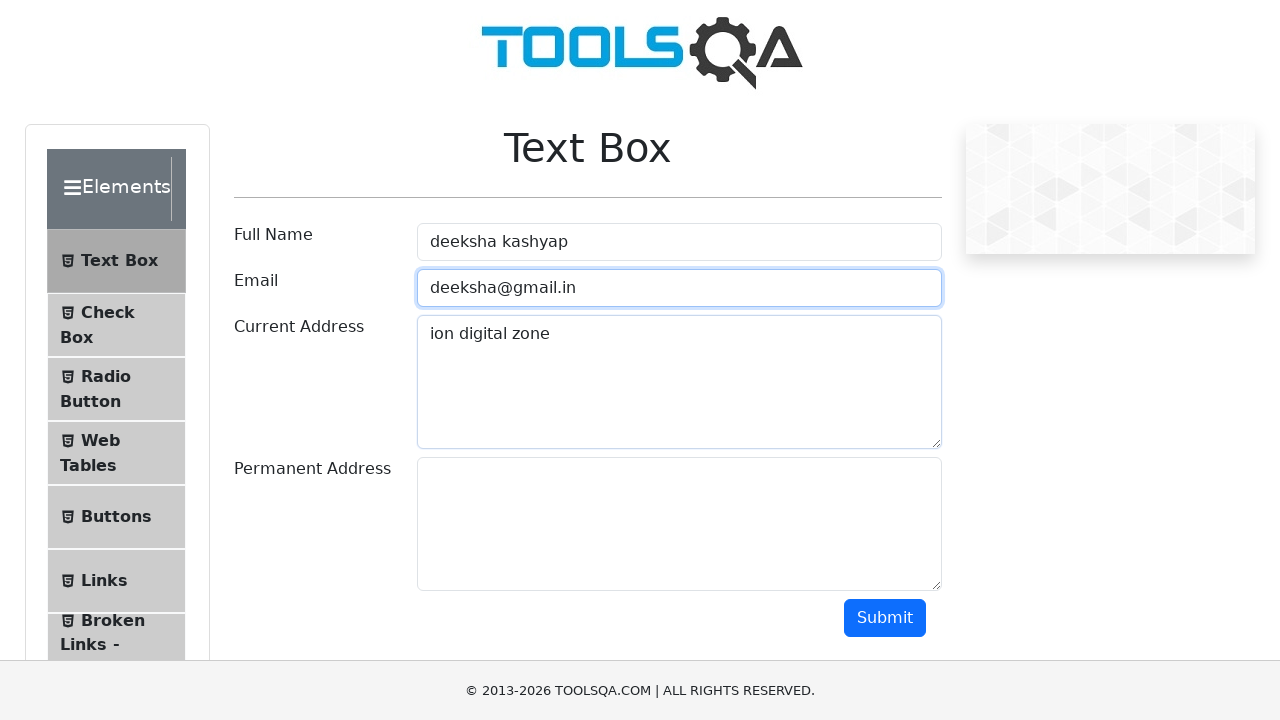

Filled permanentAddress field with 'ion digital zone' on #permanentAddress
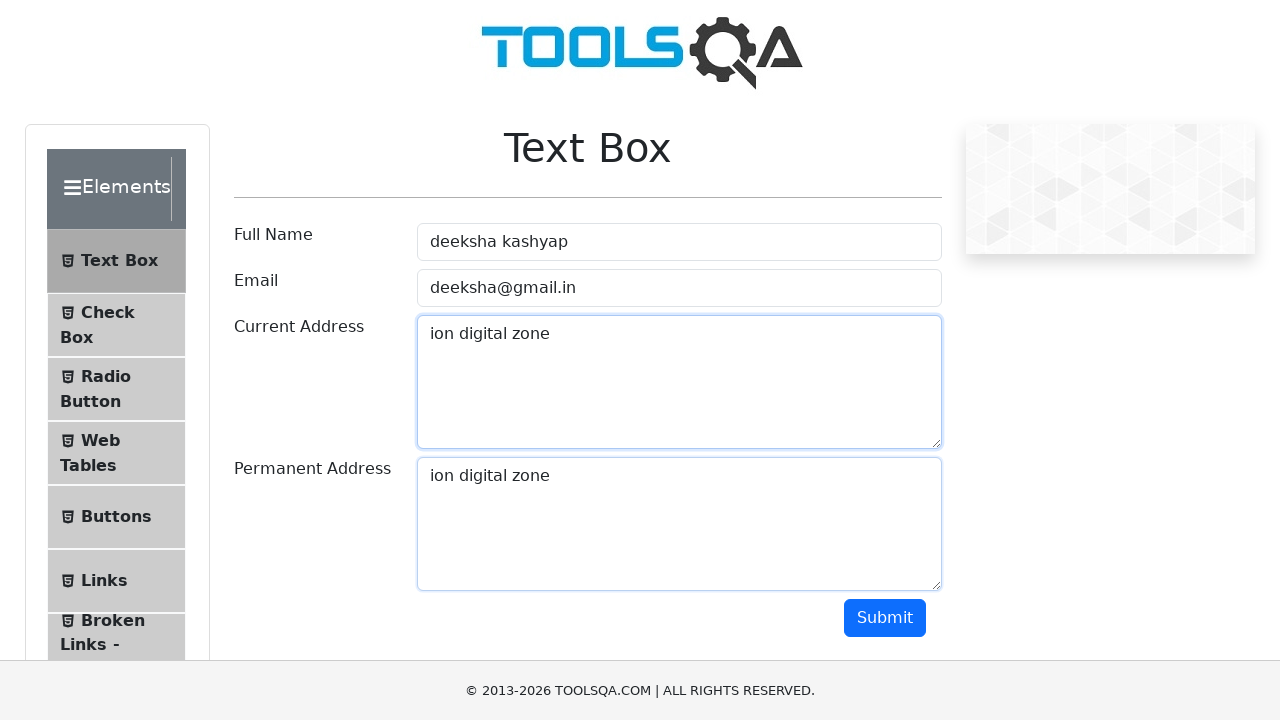

Clicked submit button to submit the form at (885, 618) on #submit
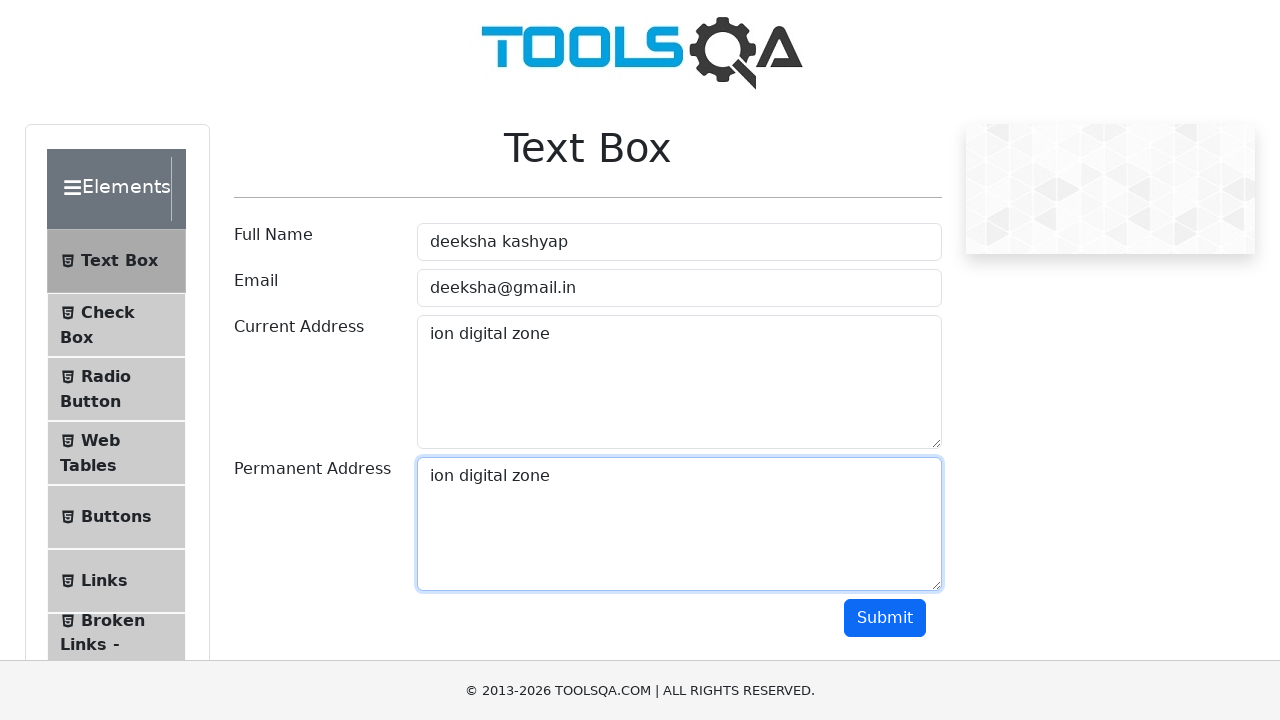

Waited 2000ms for form submission to process
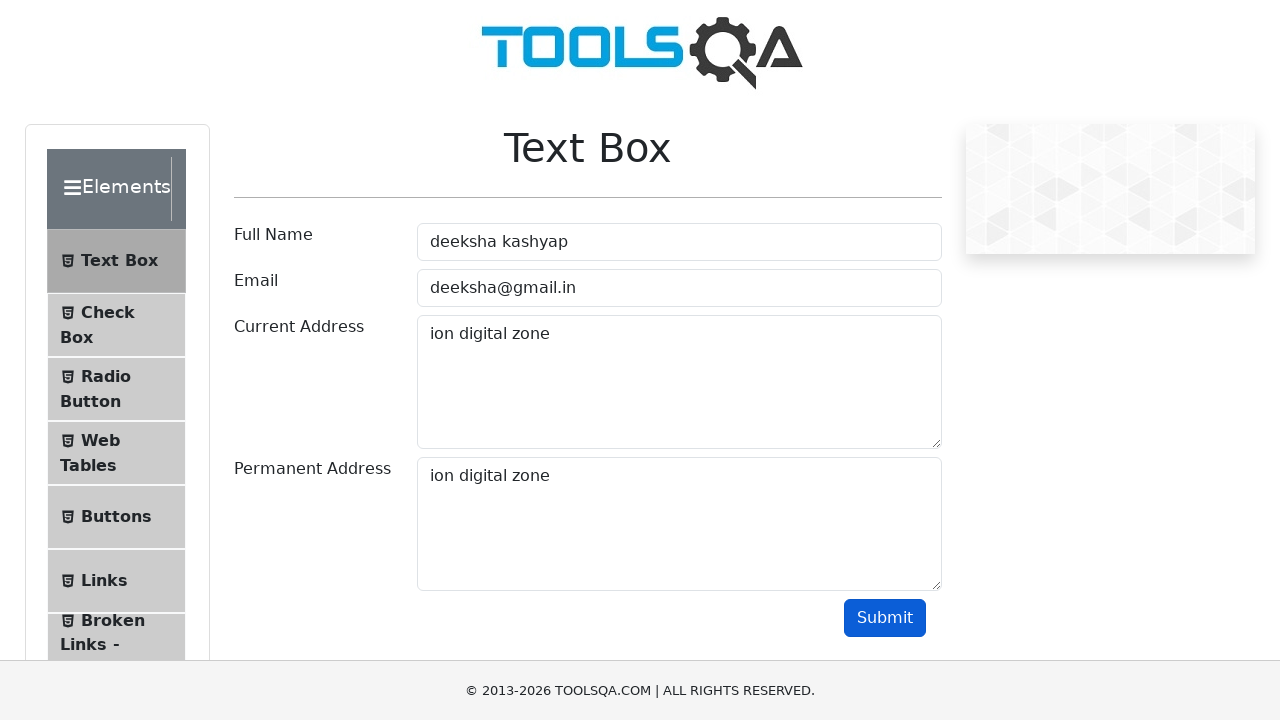

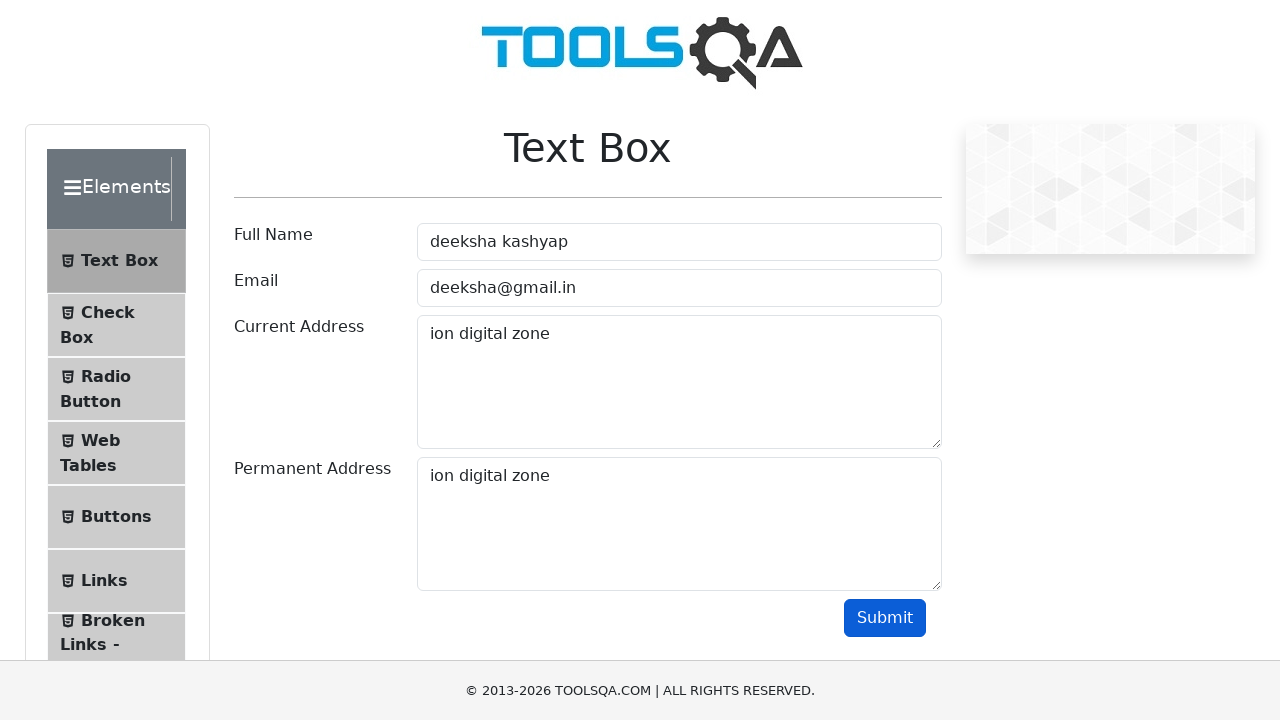